Tests a complete flight booking flow on BlazeDemo by selecting departure and destination cities, choosing a flight, and filling in passenger details to complete the purchase.

Starting URL: https://blazedemo.com/

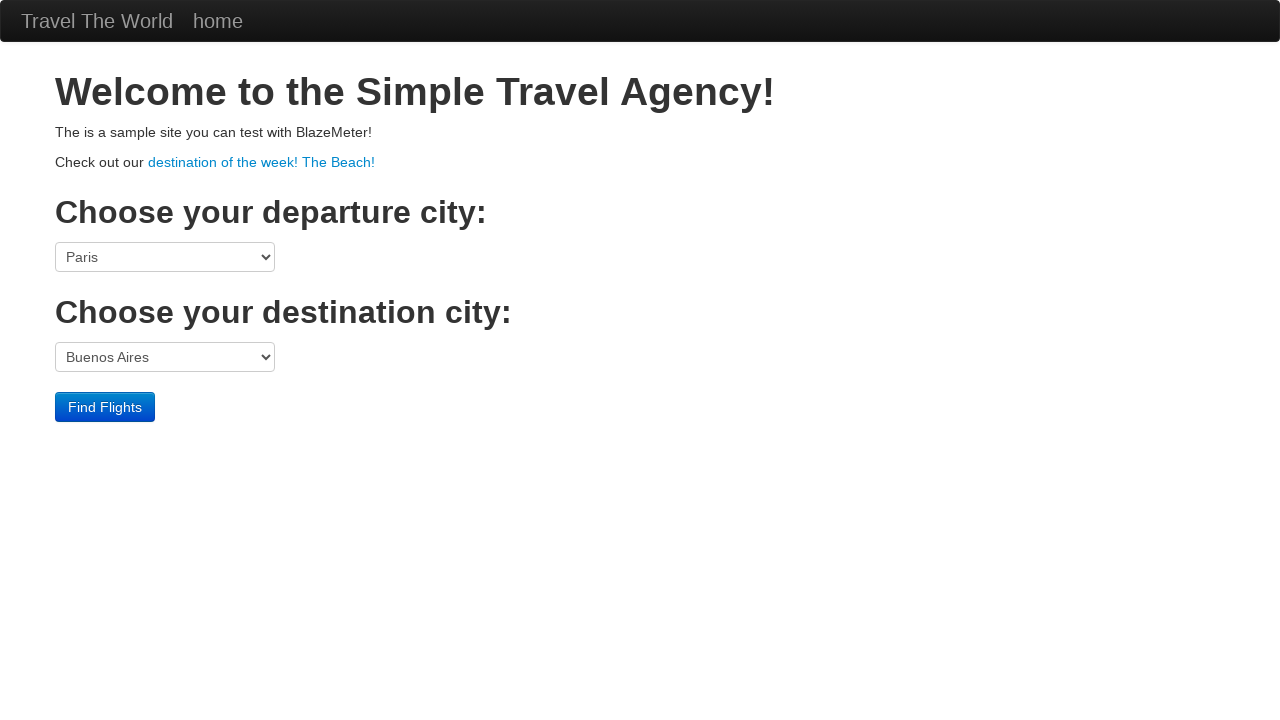

Set viewport size to 550x692
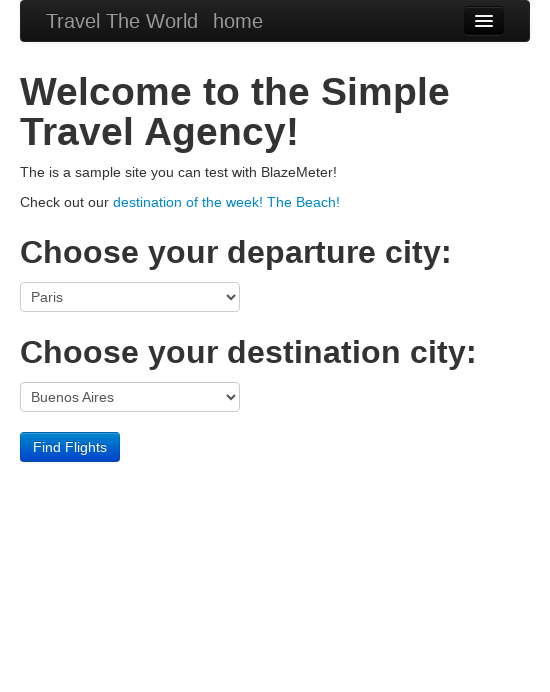

Clicked departure city dropdown at (130, 297) on select[name='fromPort']
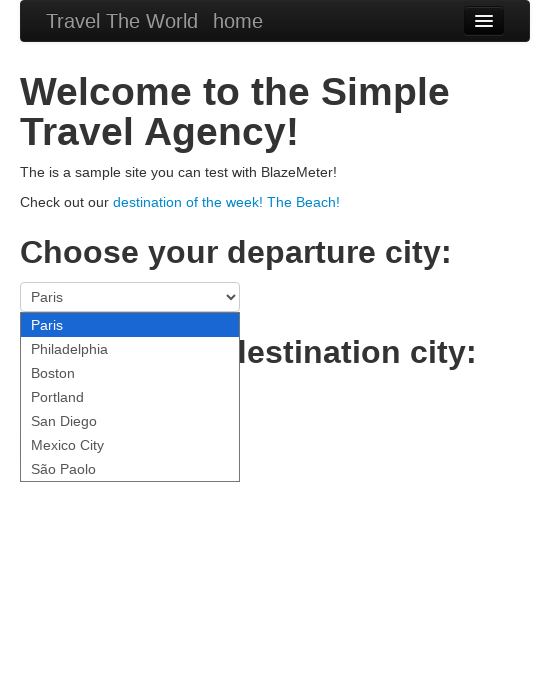

Selected Portland as departure city on select[name='fromPort']
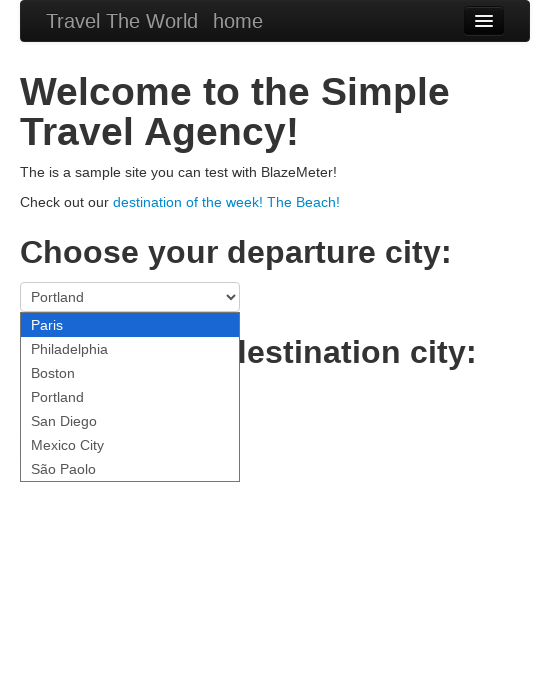

Clicked destination city dropdown at (130, 397) on select[name='toPort']
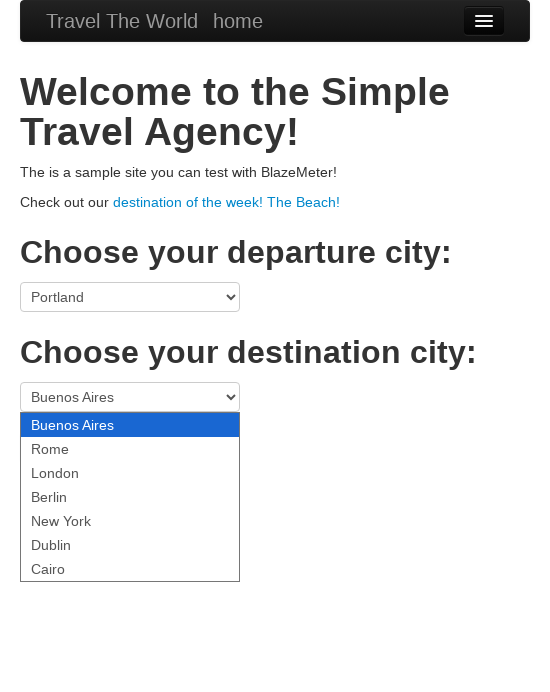

Selected Dublin as destination city on select[name='toPort']
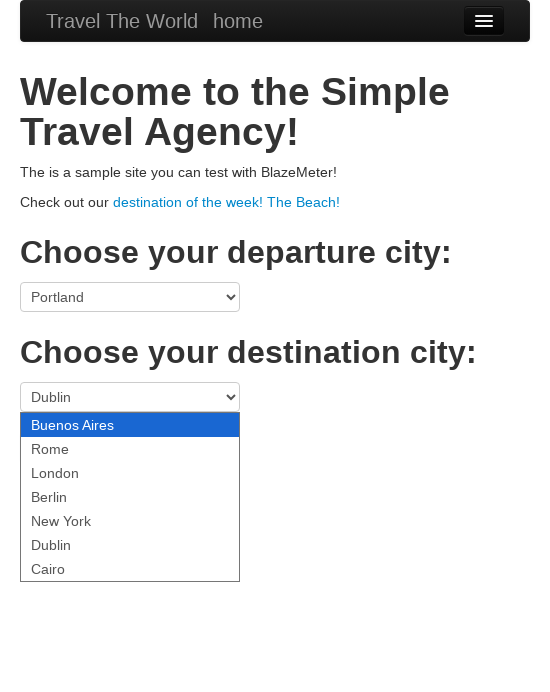

Clicked Find Flights button at (70, 447) on .btn-primary
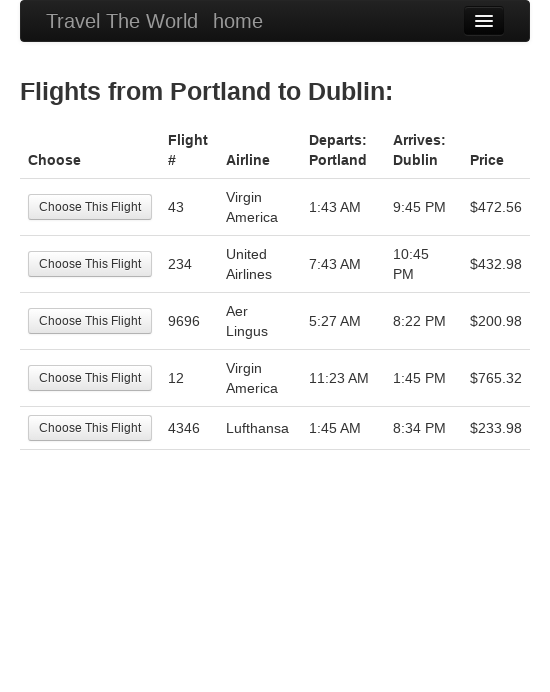

Flights page loaded with available flights
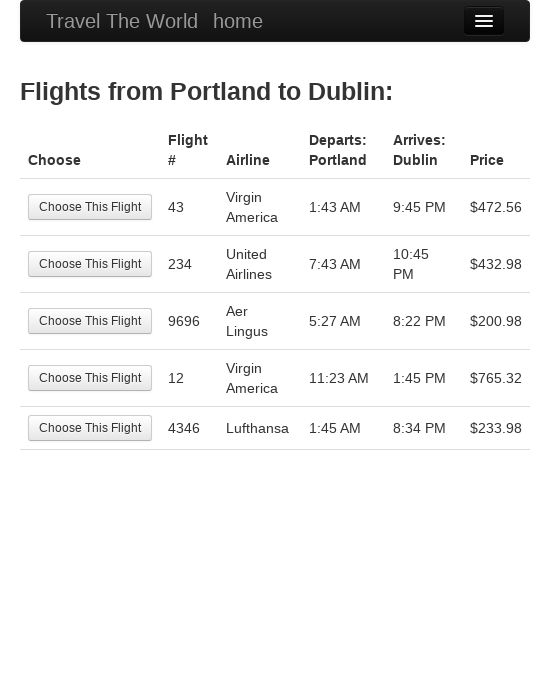

Selected 5th flight option at (90, 428) on tr:nth-child(5) .btn
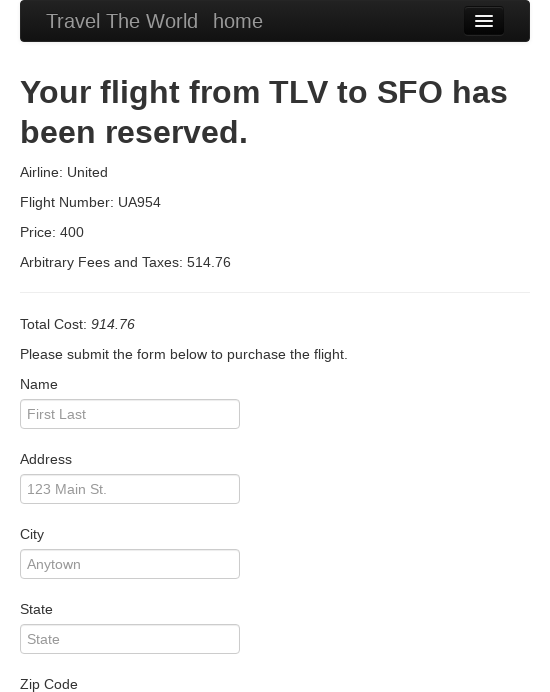

Filled passenger name as 'Oscar' on #inputName
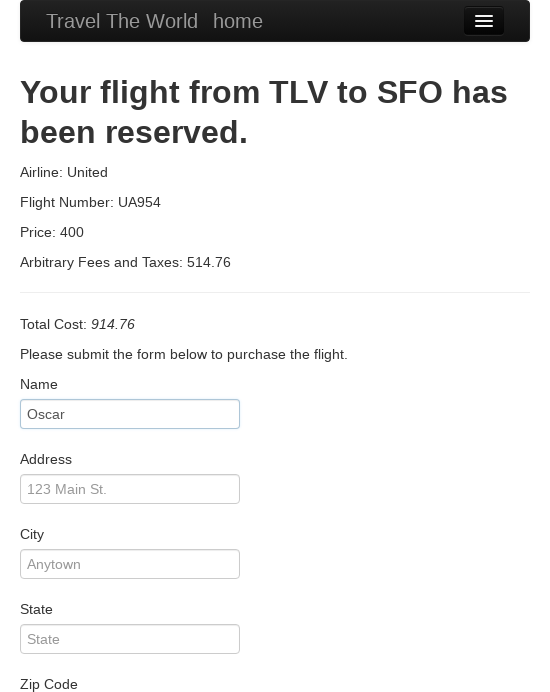

Filled city as 'Portland' on #city
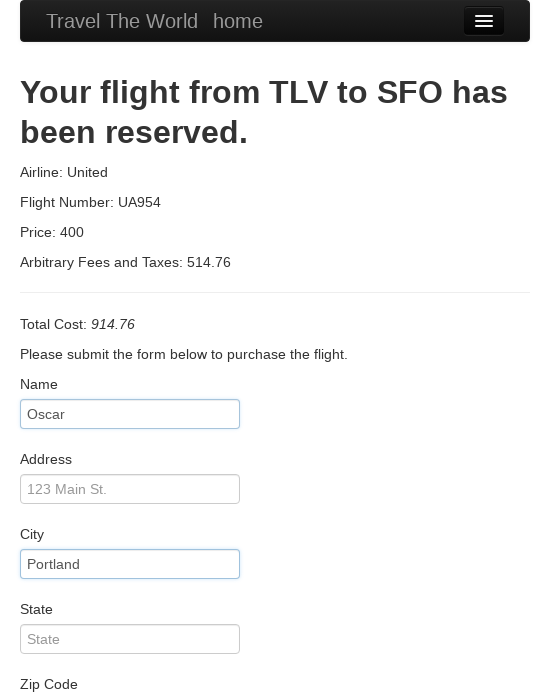

Filled zip code as '12345' on #zipCode
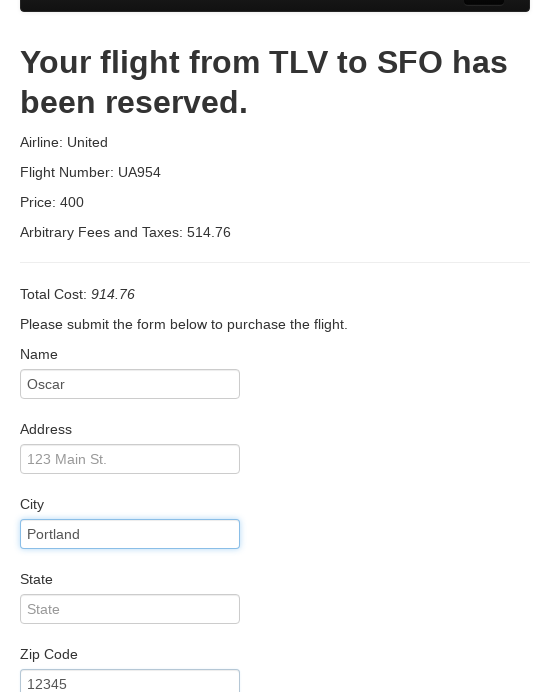

Filled credit card number as '1122334455' on #creditCardNumber
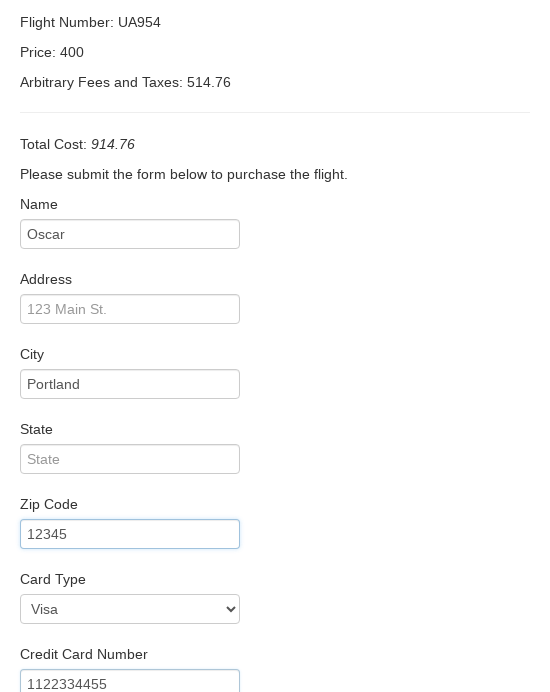

Clicked Purchase Flight button to complete booking at (82, 657) on .btn-primary
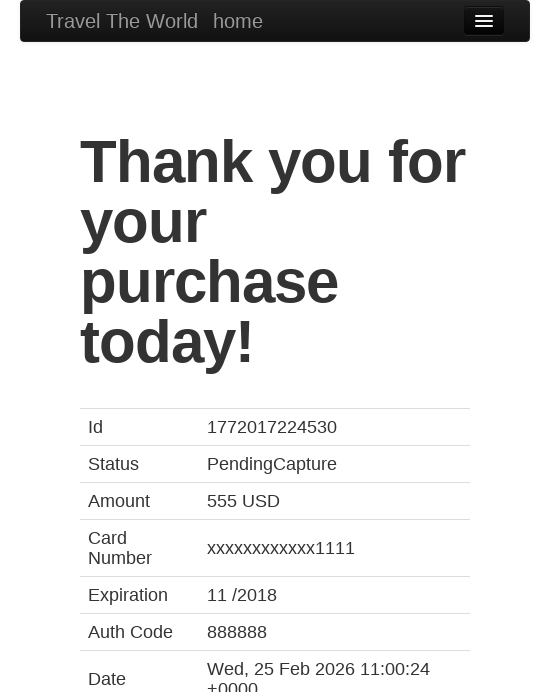

Booking confirmation page loaded successfully
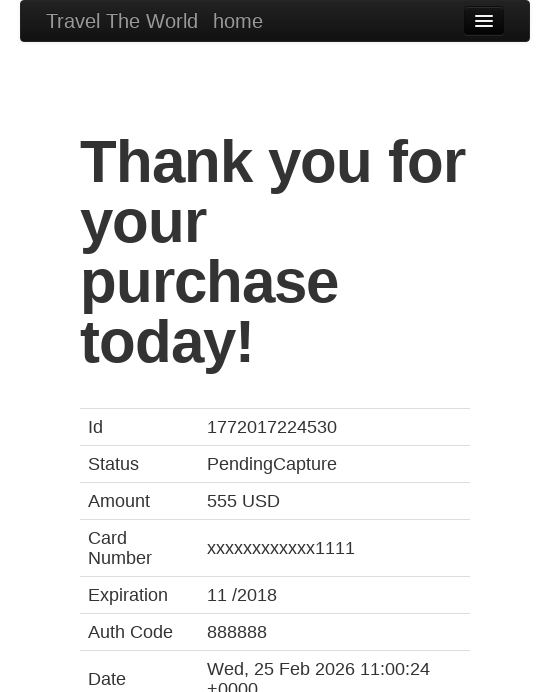

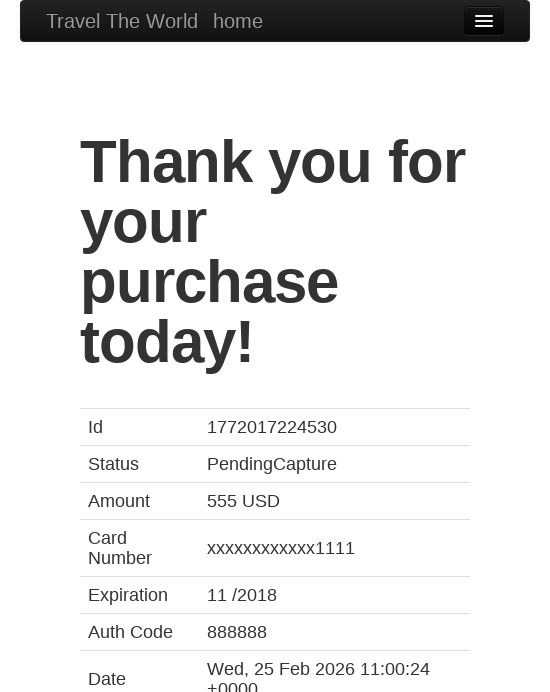